Tests that clicking Clear completed removes all completed items from the list

Starting URL: https://demo.playwright.dev/todomvc

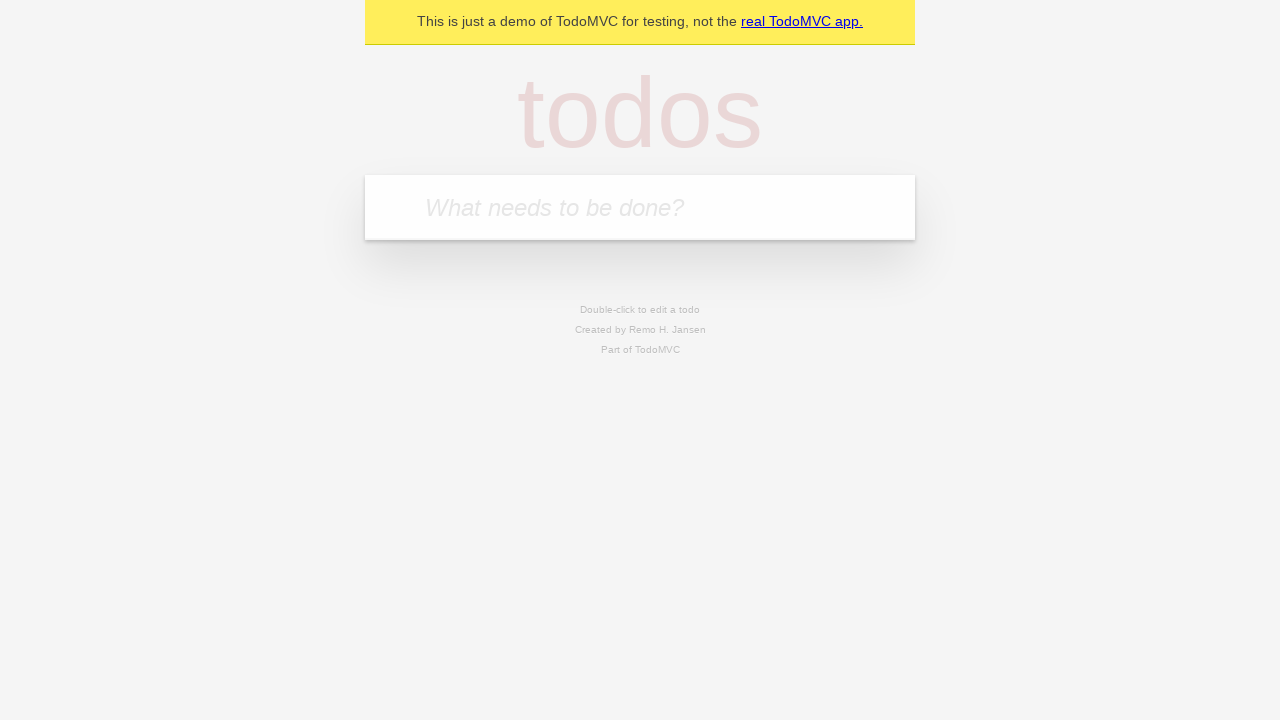

Filled todo input with 'buy some cheese' on internal:attr=[placeholder="What needs to be done?"i]
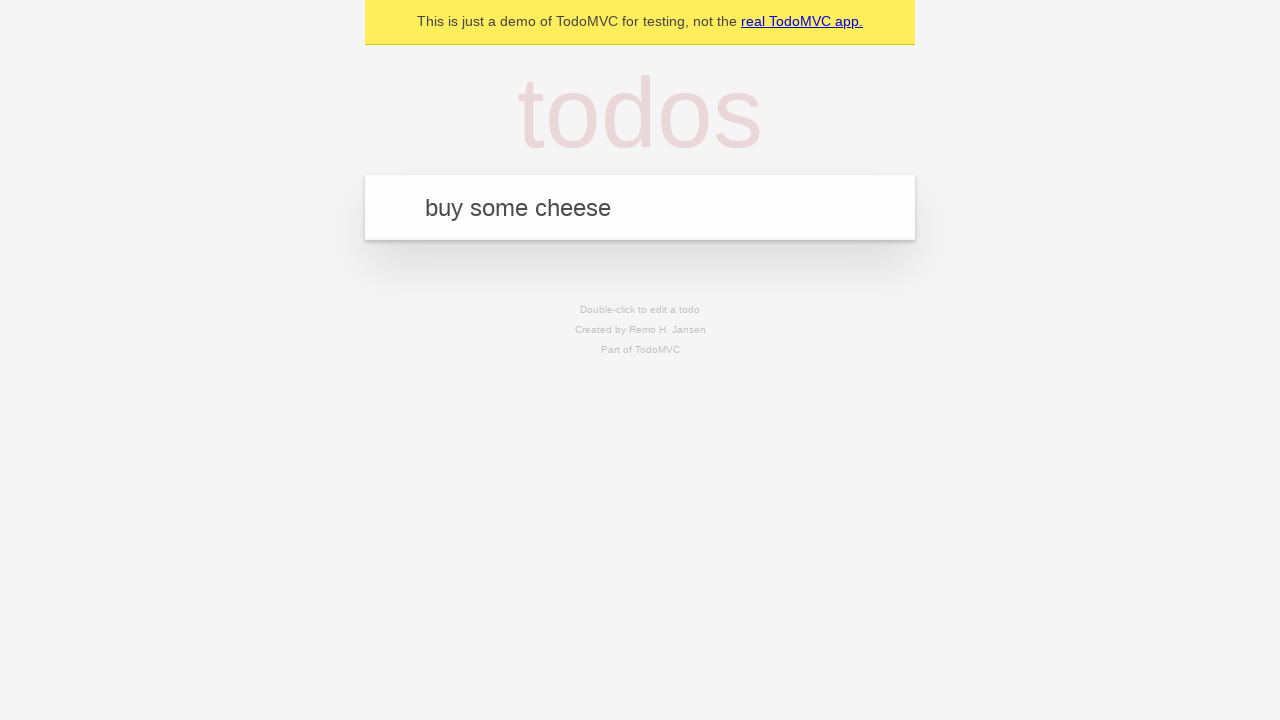

Pressed Enter to add 'buy some cheese' to the list on internal:attr=[placeholder="What needs to be done?"i]
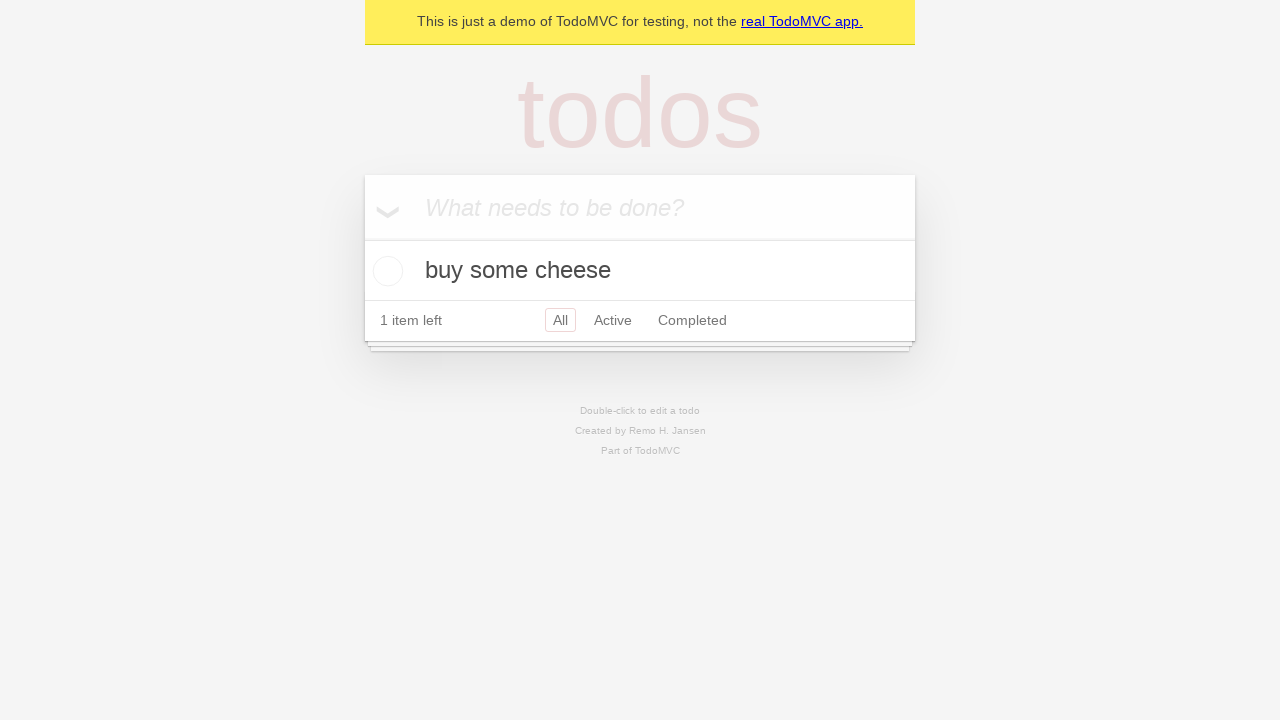

Filled todo input with 'feed the cat' on internal:attr=[placeholder="What needs to be done?"i]
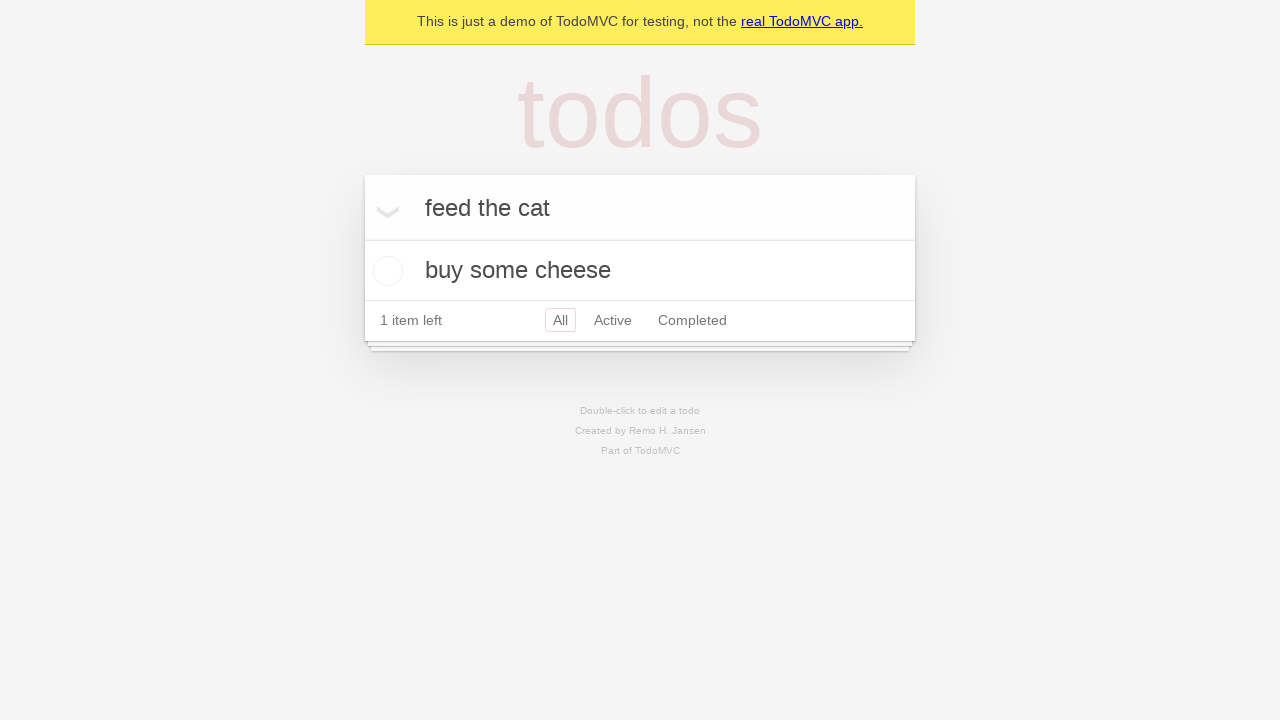

Pressed Enter to add 'feed the cat' to the list on internal:attr=[placeholder="What needs to be done?"i]
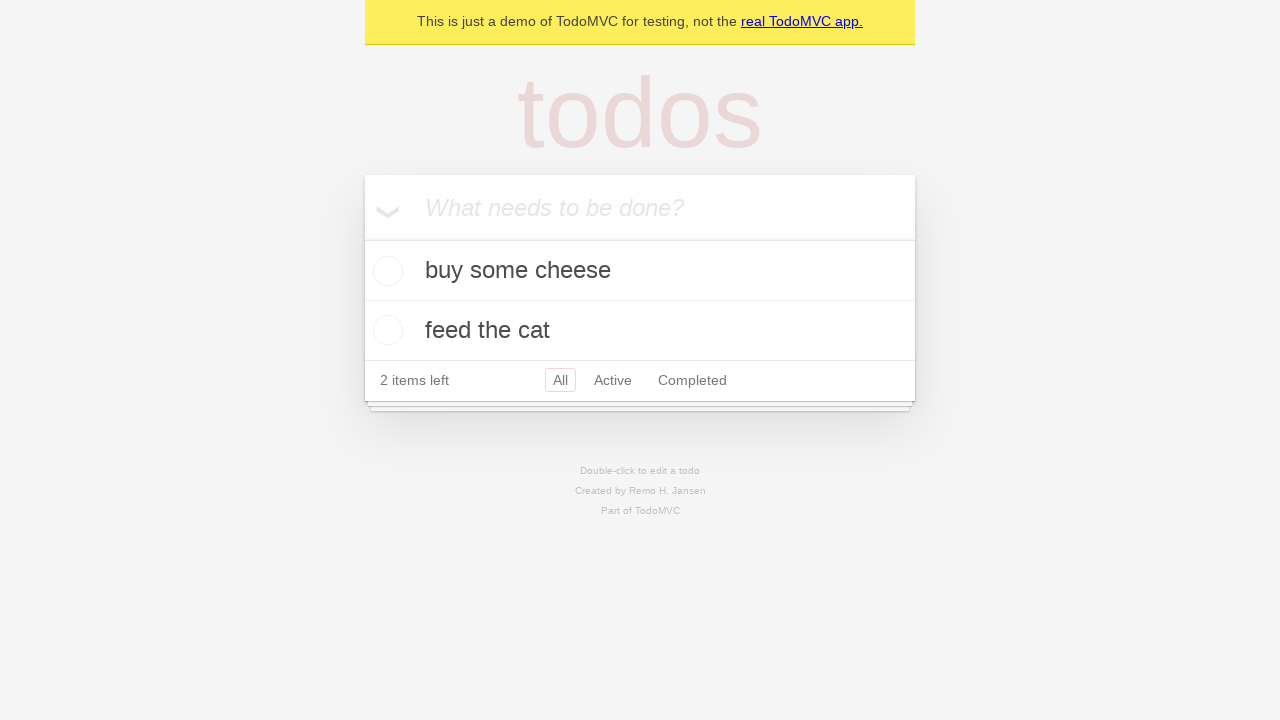

Filled todo input with 'book a doctors appointment' on internal:attr=[placeholder="What needs to be done?"i]
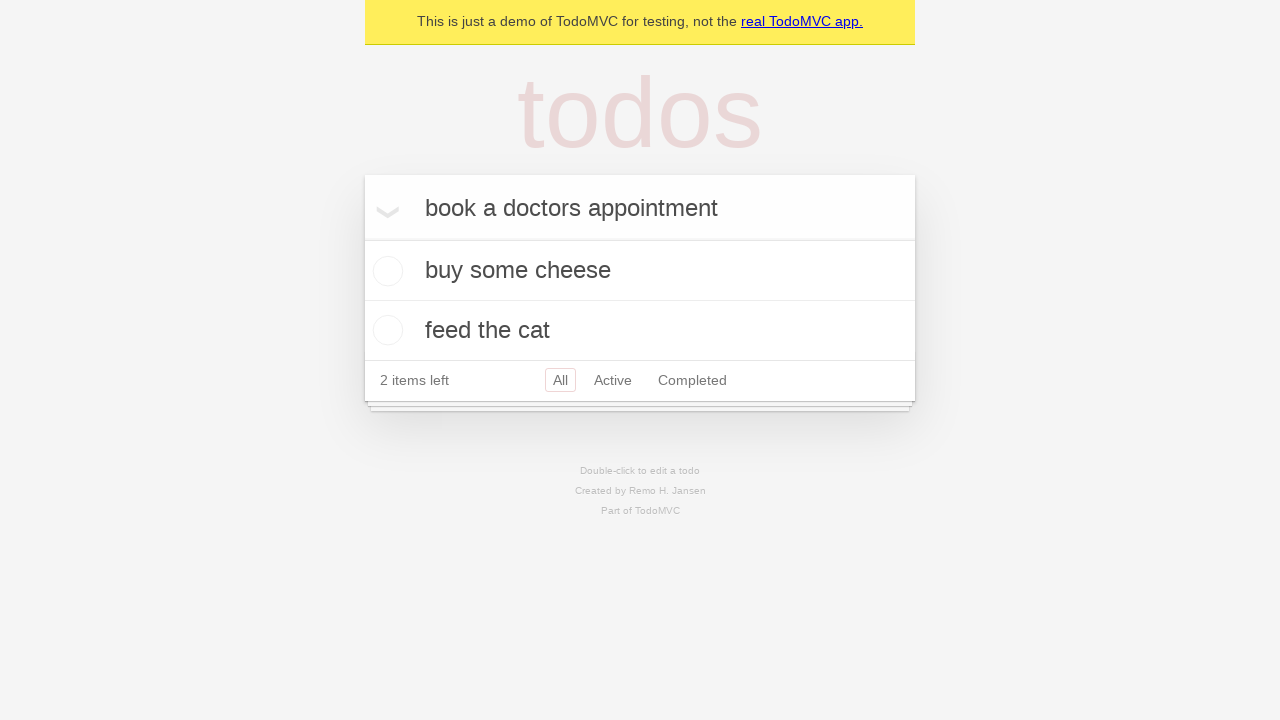

Pressed Enter to add 'book a doctors appointment' to the list on internal:attr=[placeholder="What needs to be done?"i]
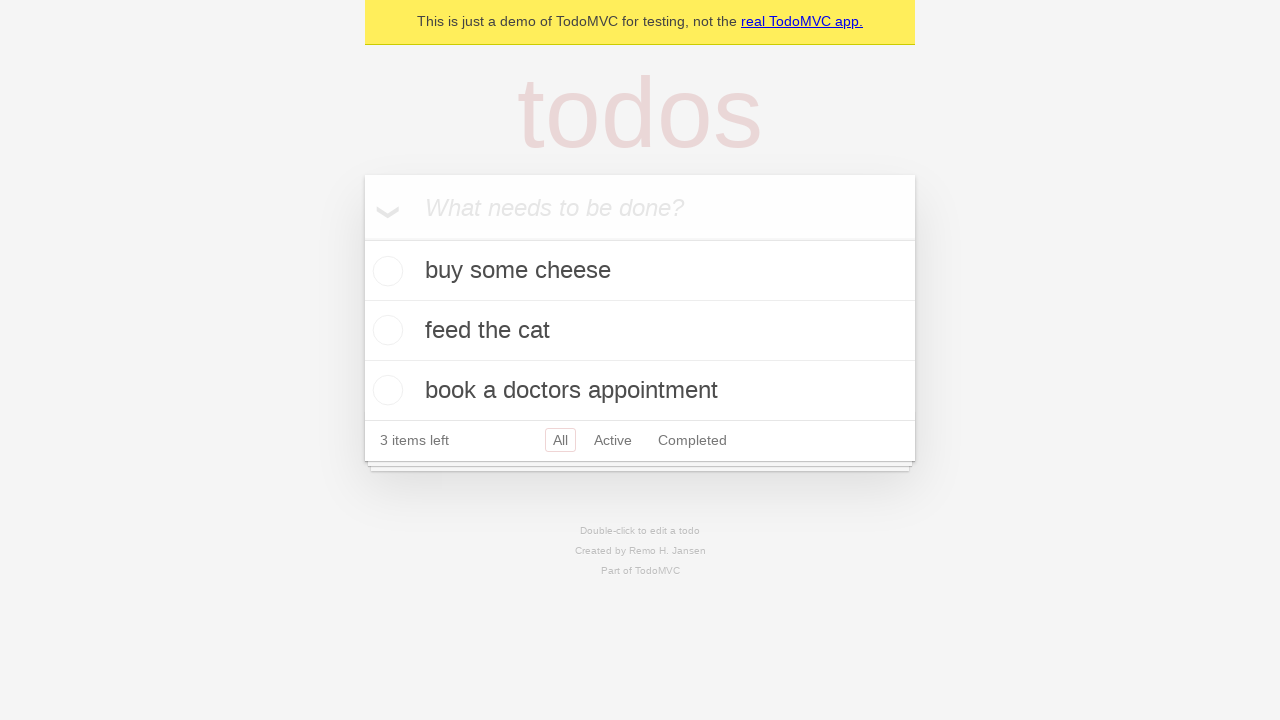

Waited for all three todo items to load
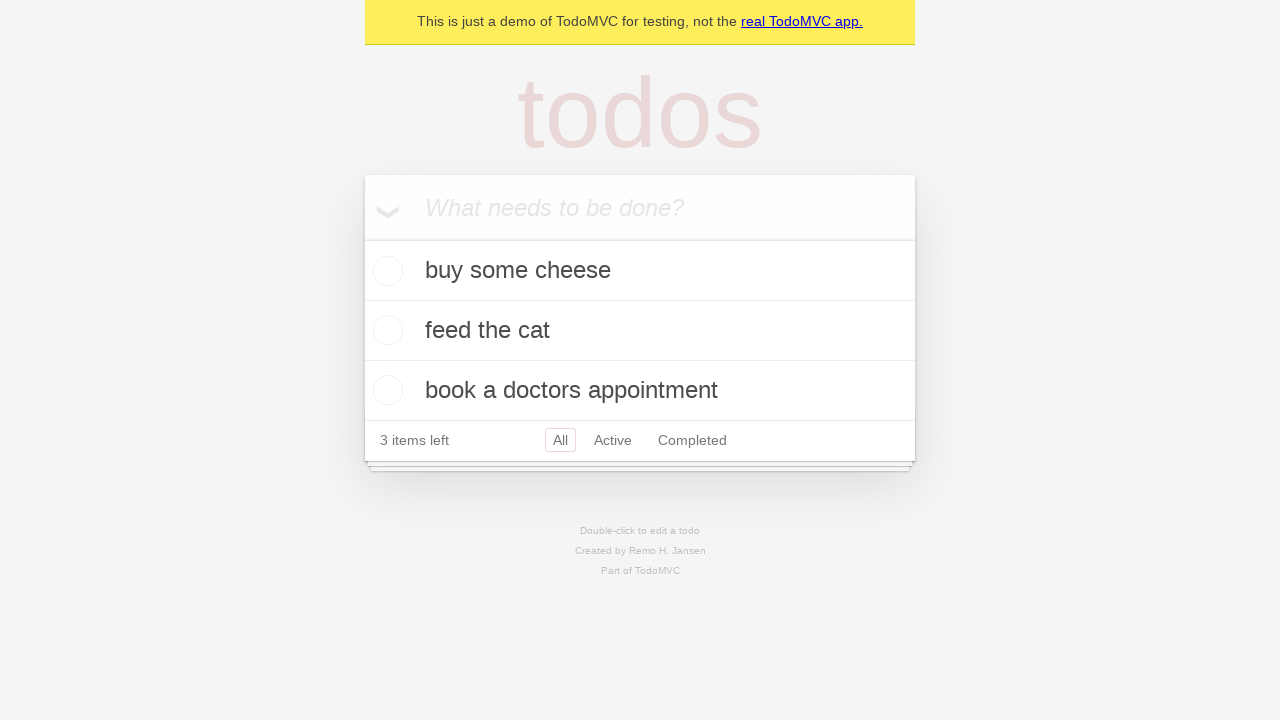

Checked the second todo item (feed the cat) as completed at (385, 330) on [data-testid='todo-item'] >> nth=1 >> internal:role=checkbox
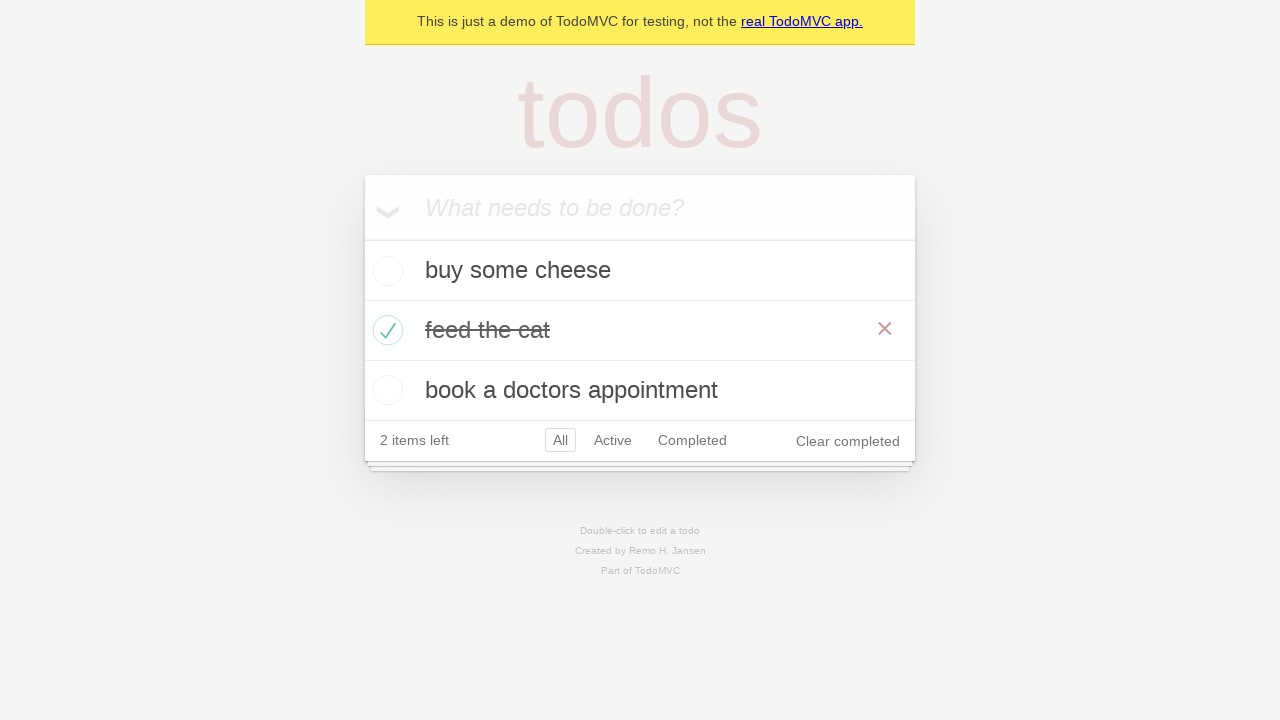

Clicked 'Clear completed' button to remove completed items at (848, 441) on internal:role=button[name="Clear completed"i]
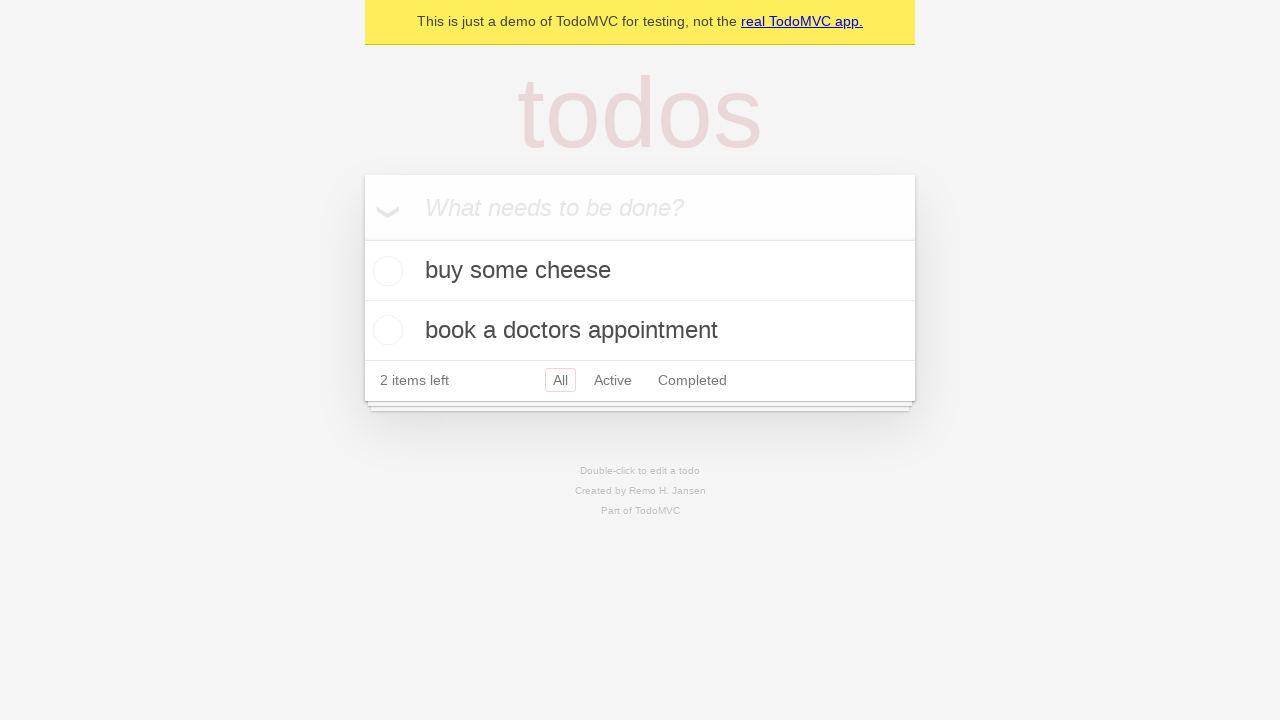

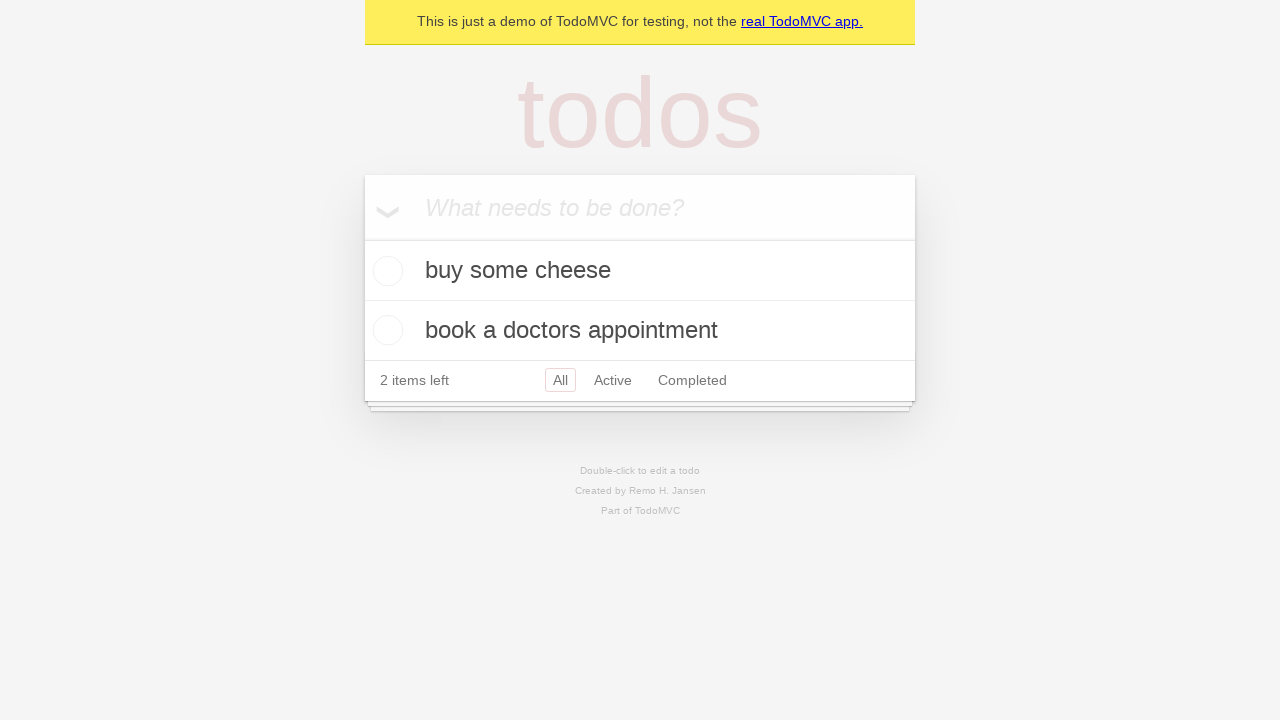